Tests that todo data persists after page reload

Starting URL: https://demo.playwright.dev/todomvc

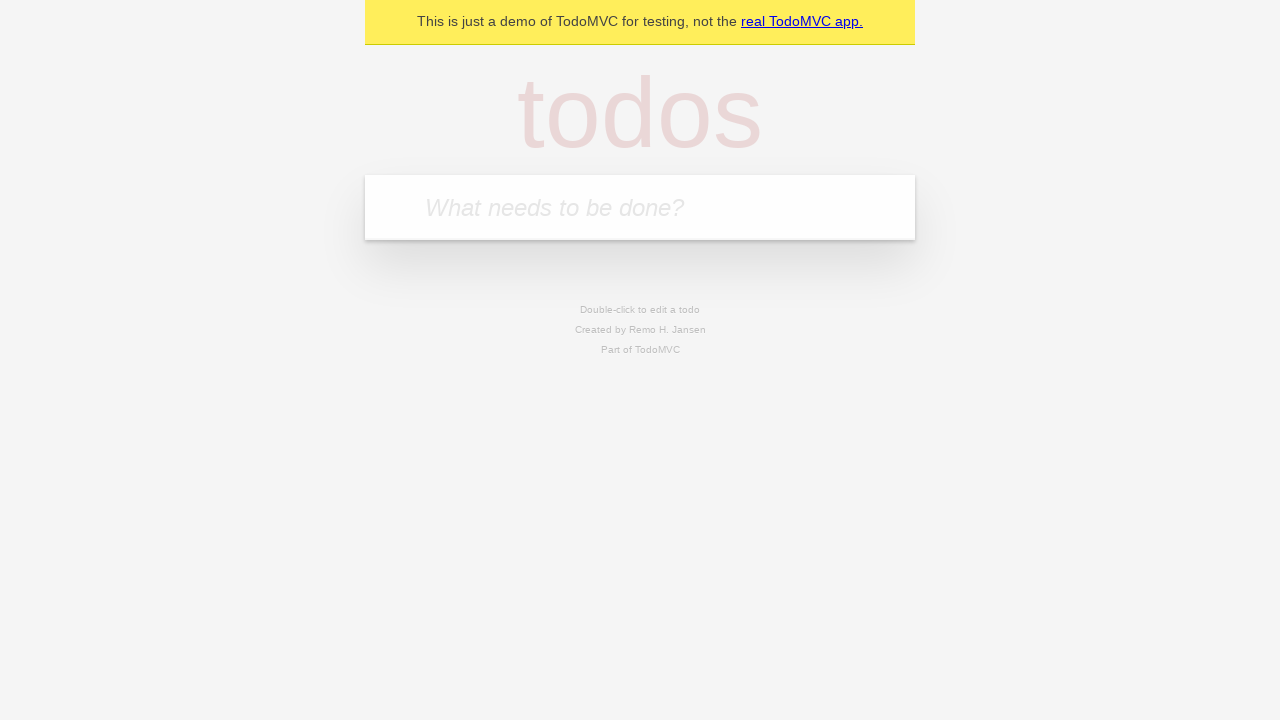

Filled new todo input with 'buy some cheese' on .new-todo
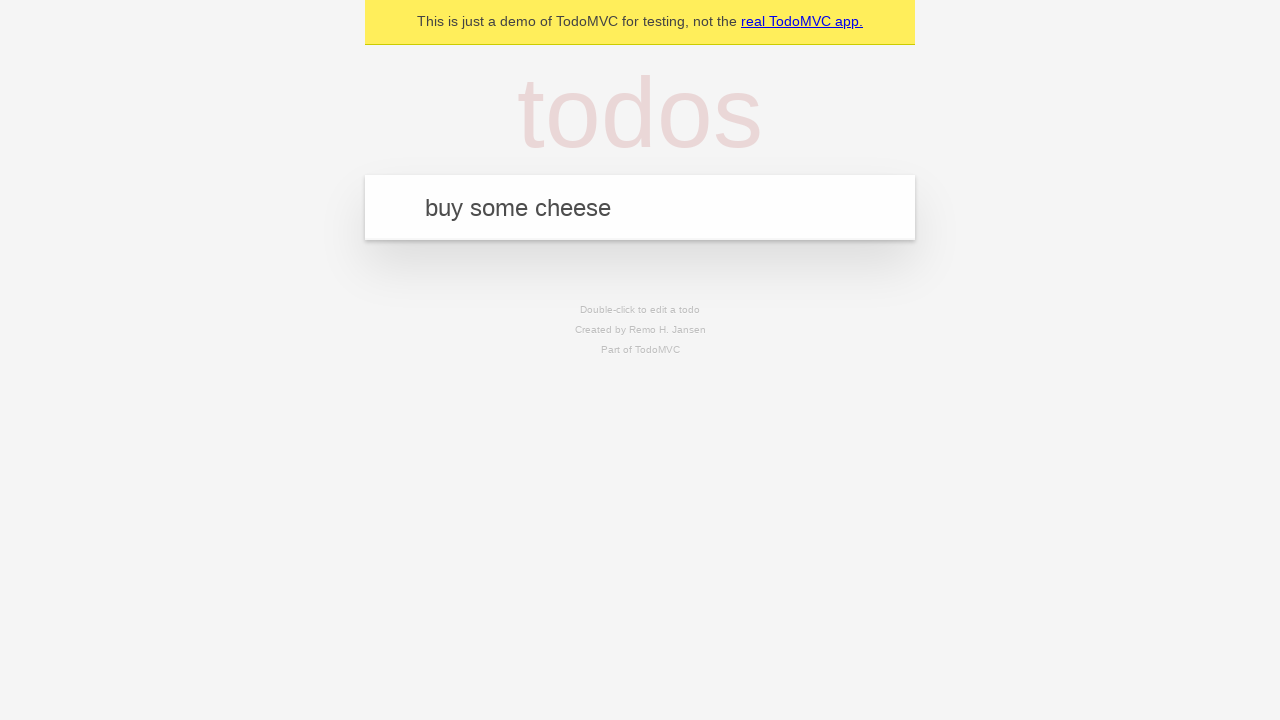

Pressed Enter to create first todo on .new-todo
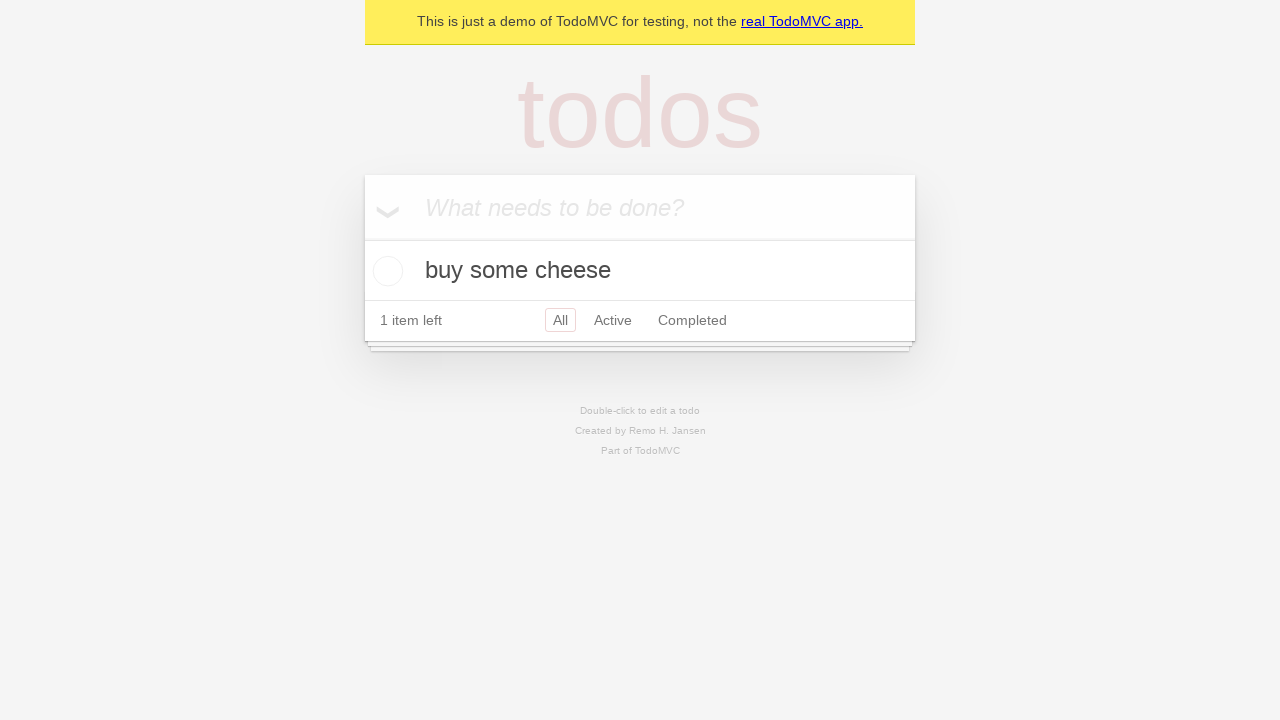

Filled new todo input with 'feed the cat' on .new-todo
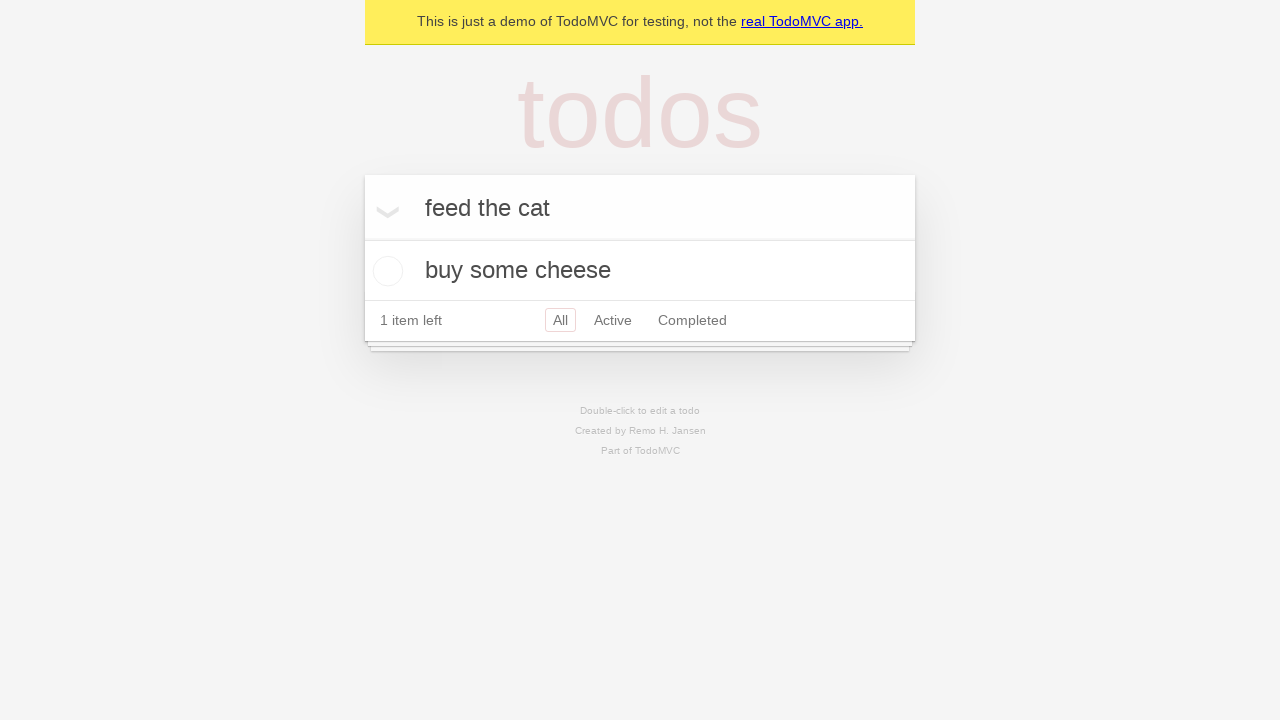

Pressed Enter to create second todo on .new-todo
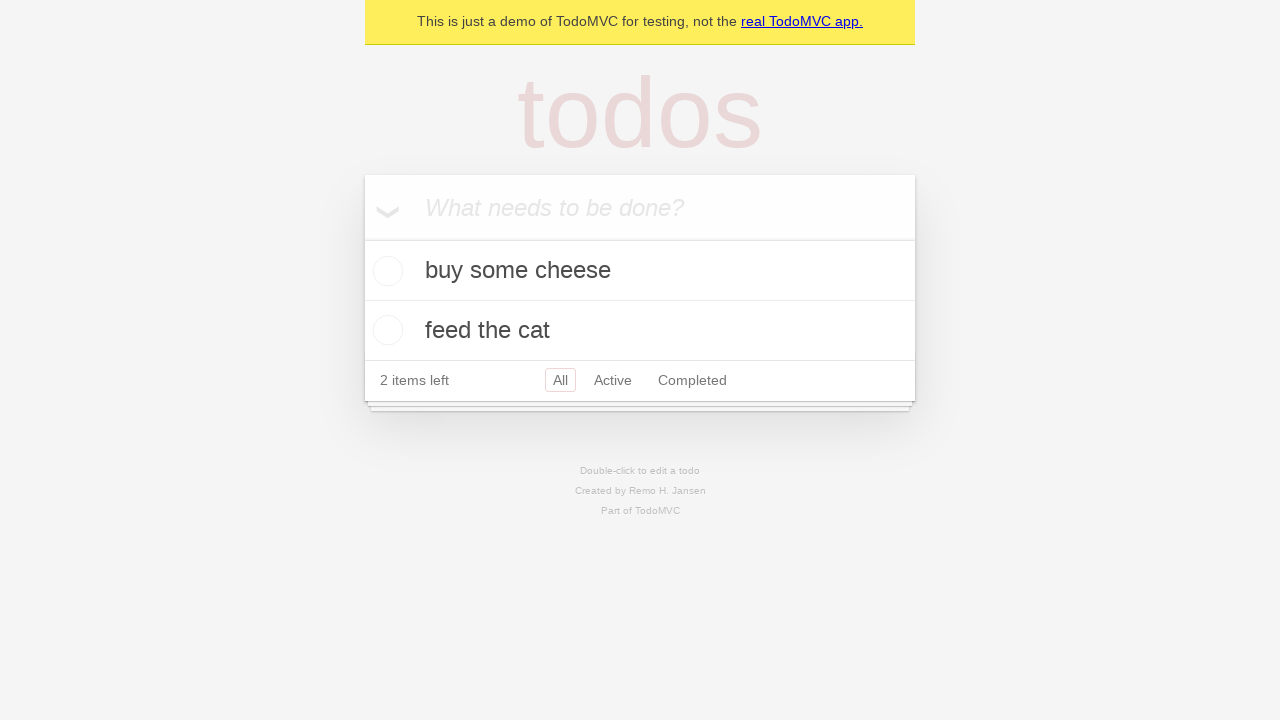

Marked first todo as completed at (385, 271) on .todo-list li >> nth=0 >> .toggle
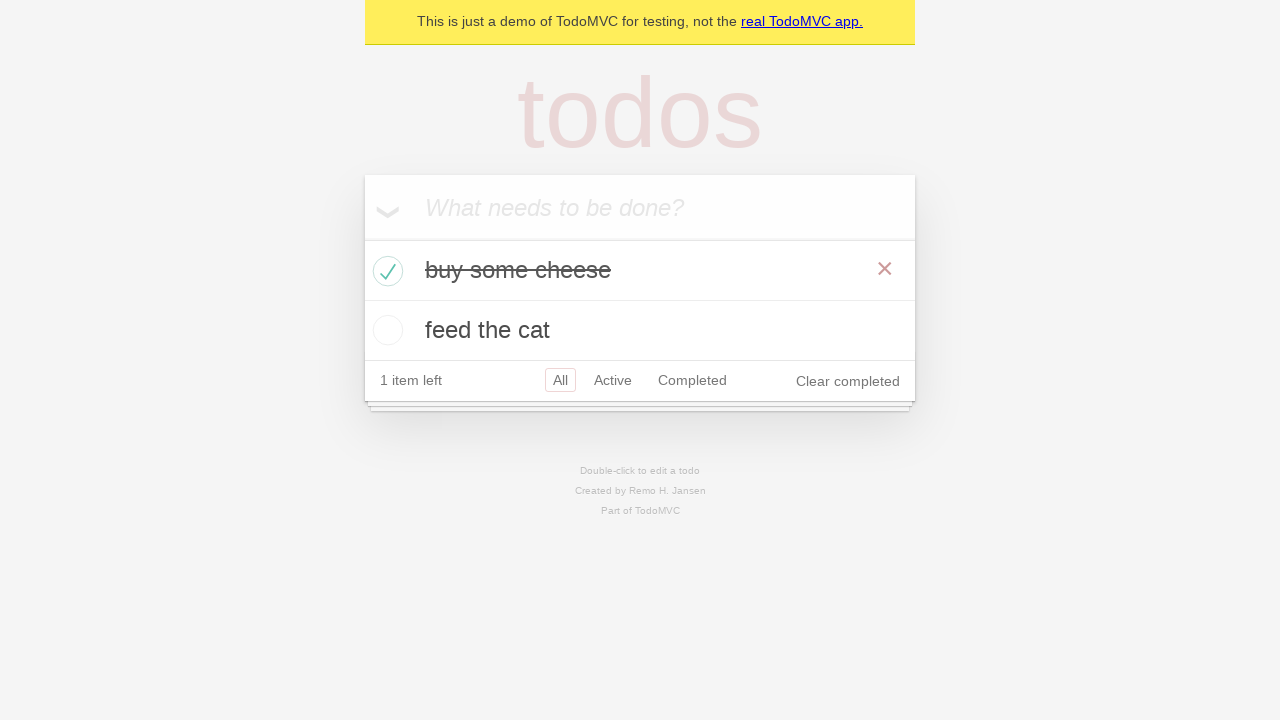

Reloaded the page to test data persistence
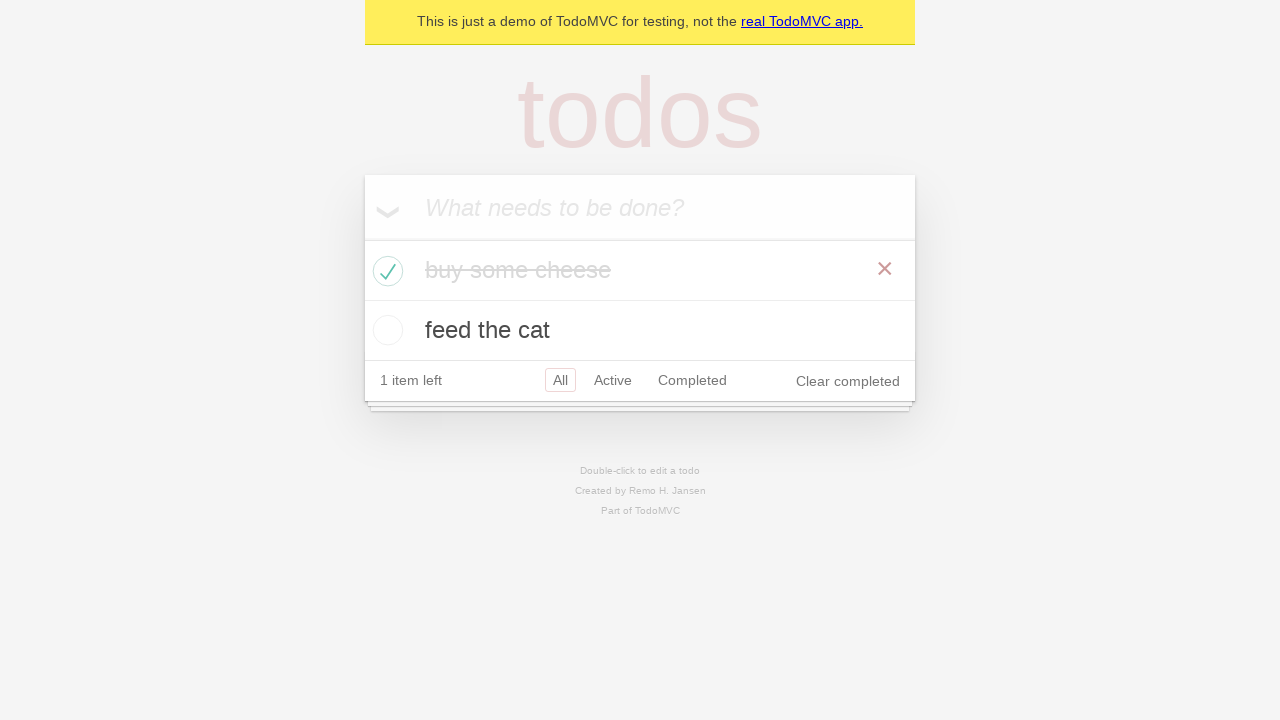

Waited for todo items to load after page reload
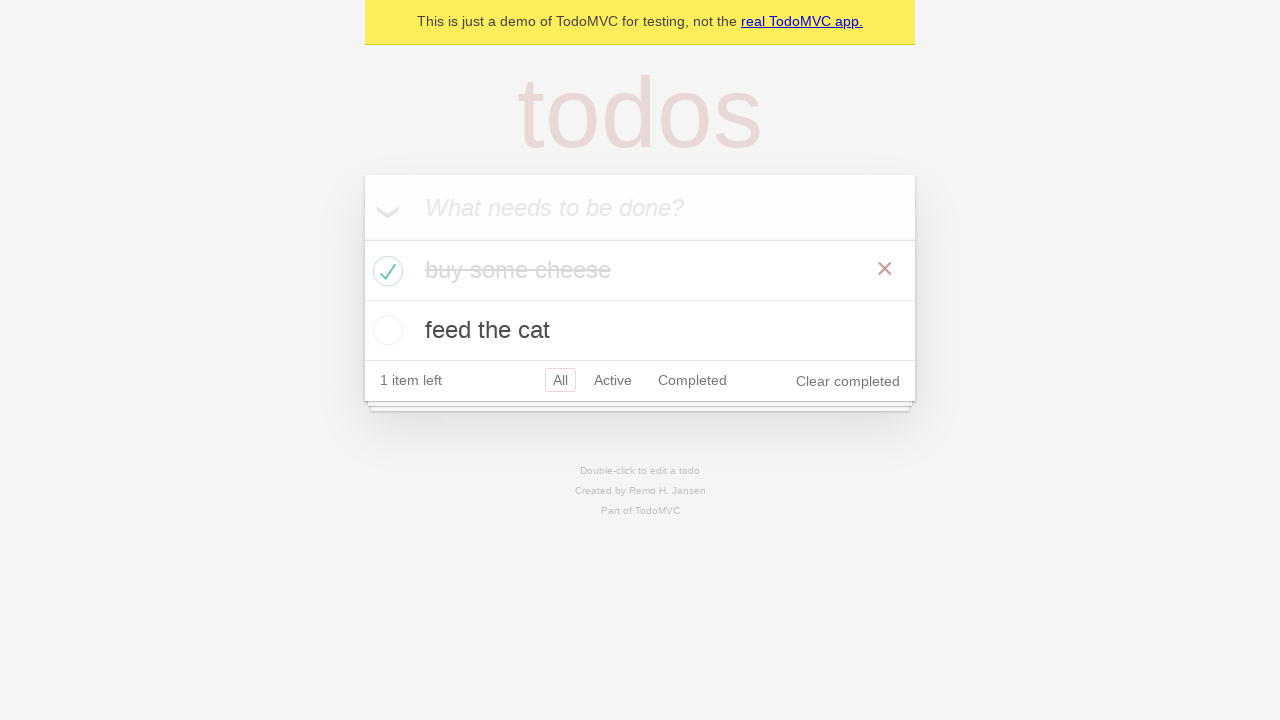

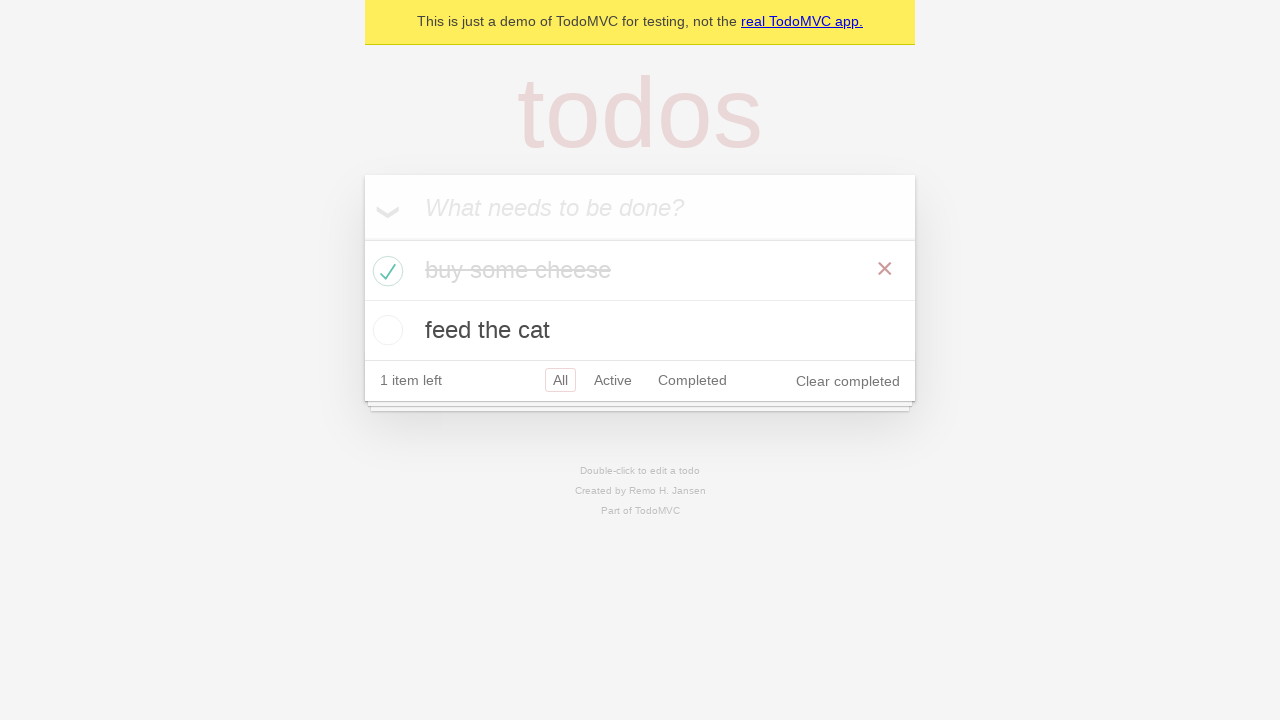